Tests dynamic content loading by clicking a start button and waiting for the "Hello World!" text to appear after the loading animation completes.

Starting URL: https://the-internet.herokuapp.com/dynamic_loading/1

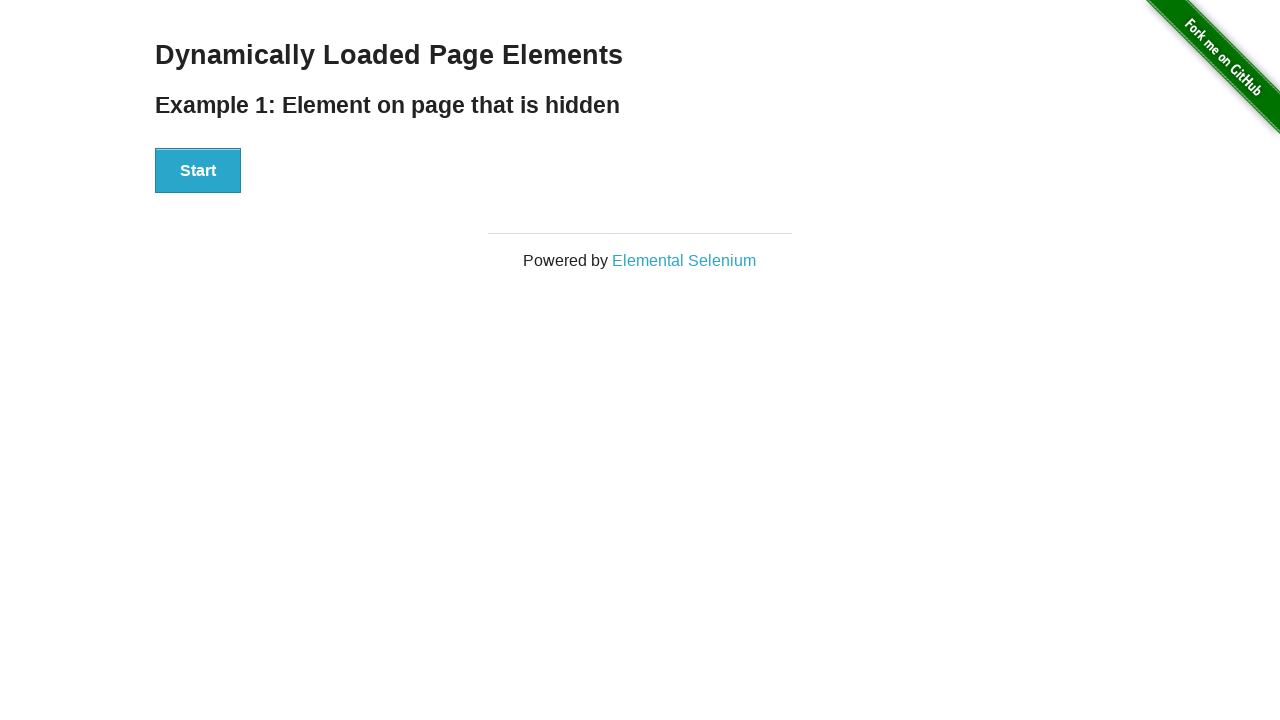

Clicked start button to trigger dynamic loading at (198, 171) on #start > button
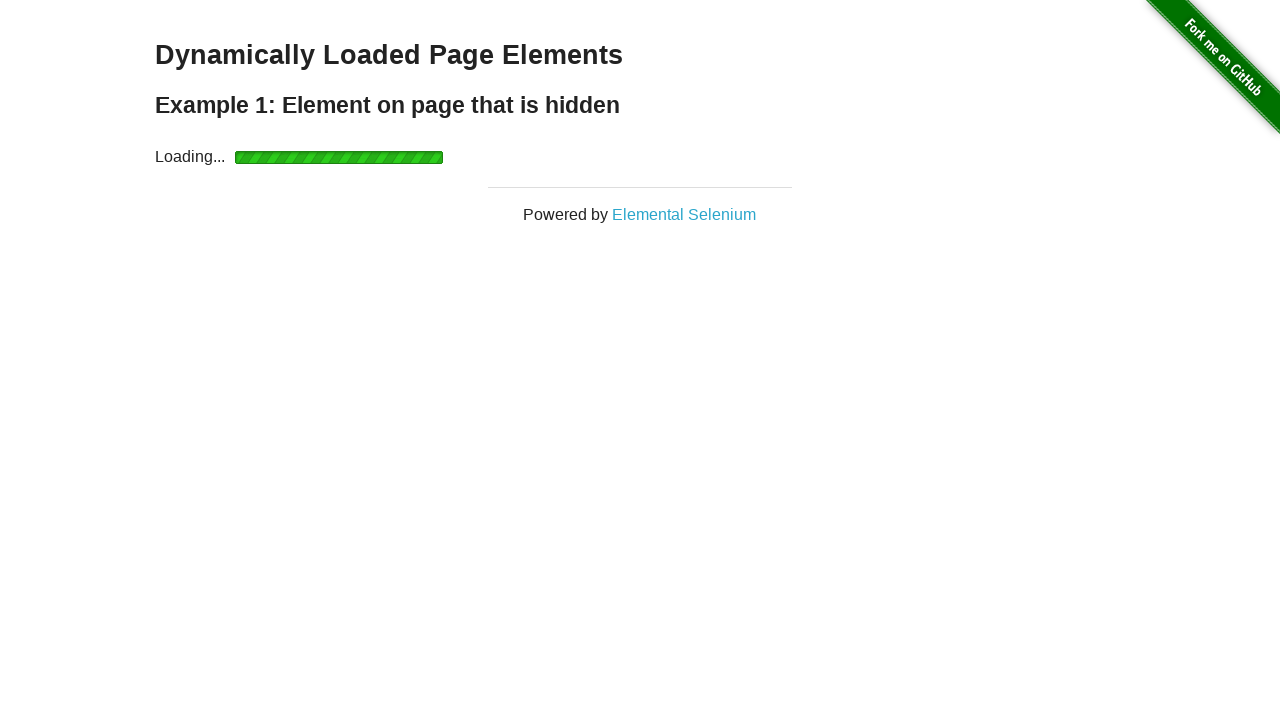

Waited for 'Hello World!' text to appear after loading animation completed
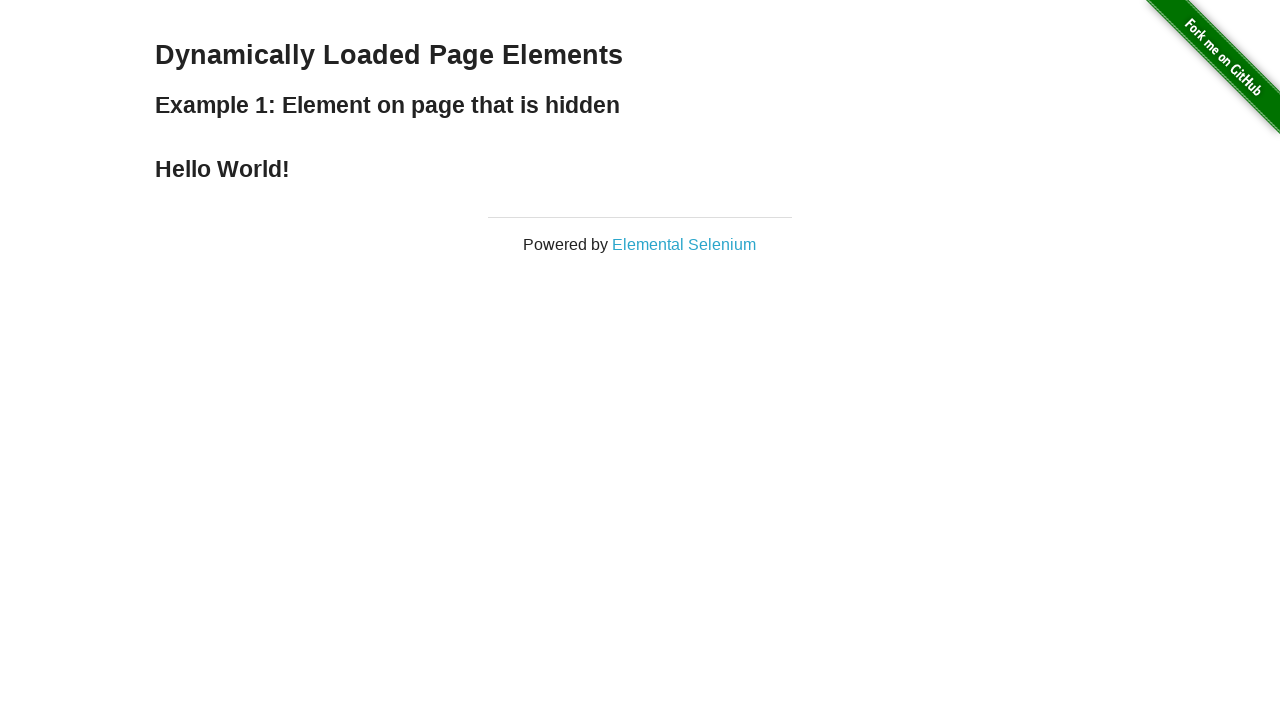

Verified that 'Hello World!' text content is correct
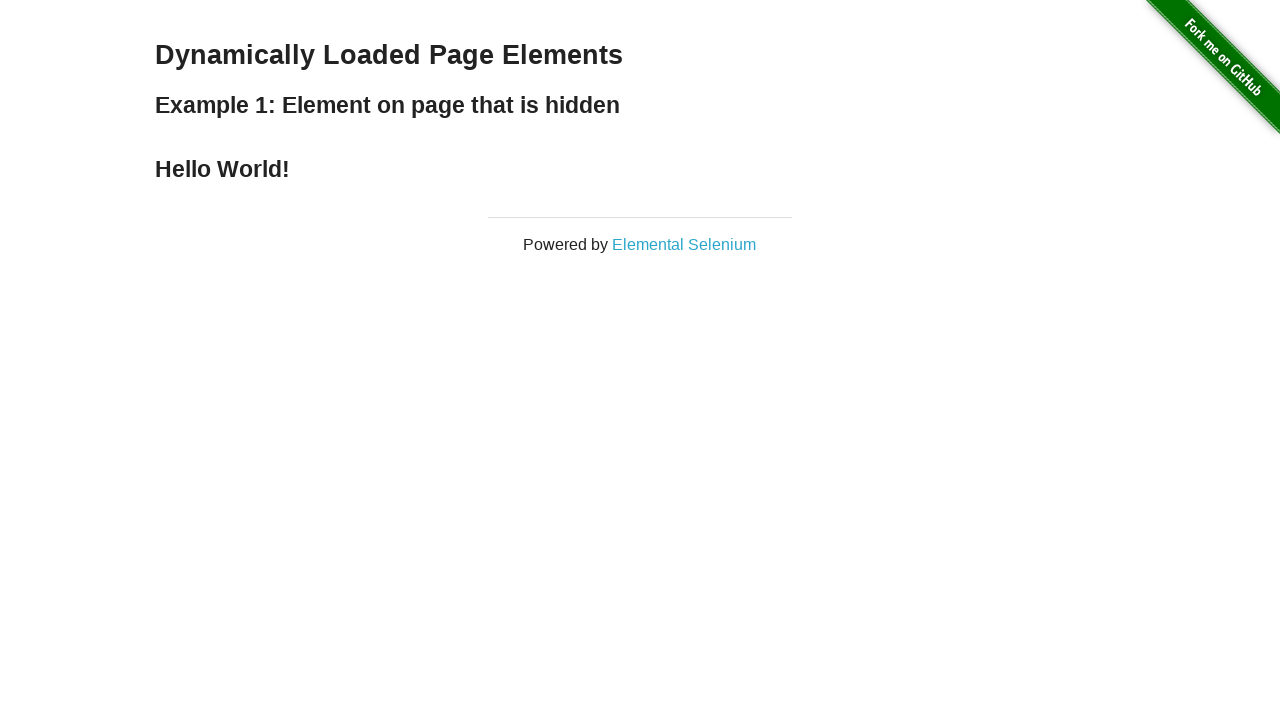

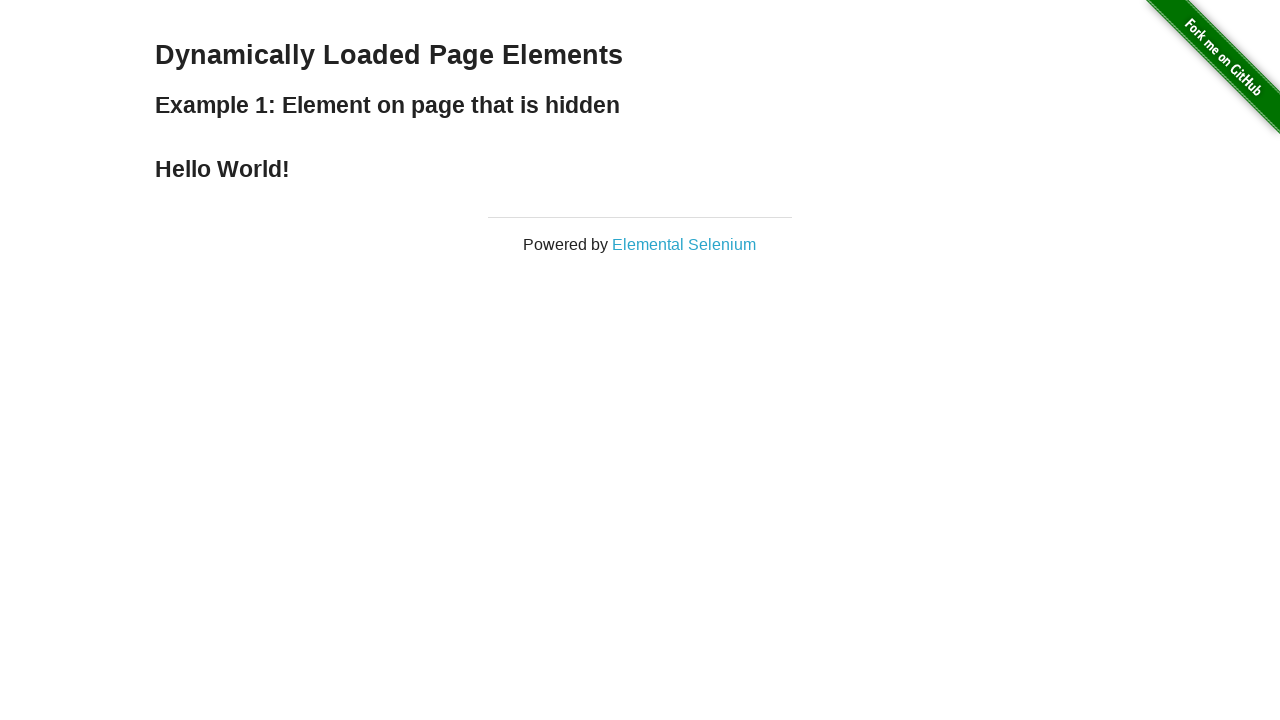